Tests a text box form submission on DemoQA by filling in full name, email, current address, and permanent address fields, then submitting the form.

Starting URL: https://demoqa.com/text-box

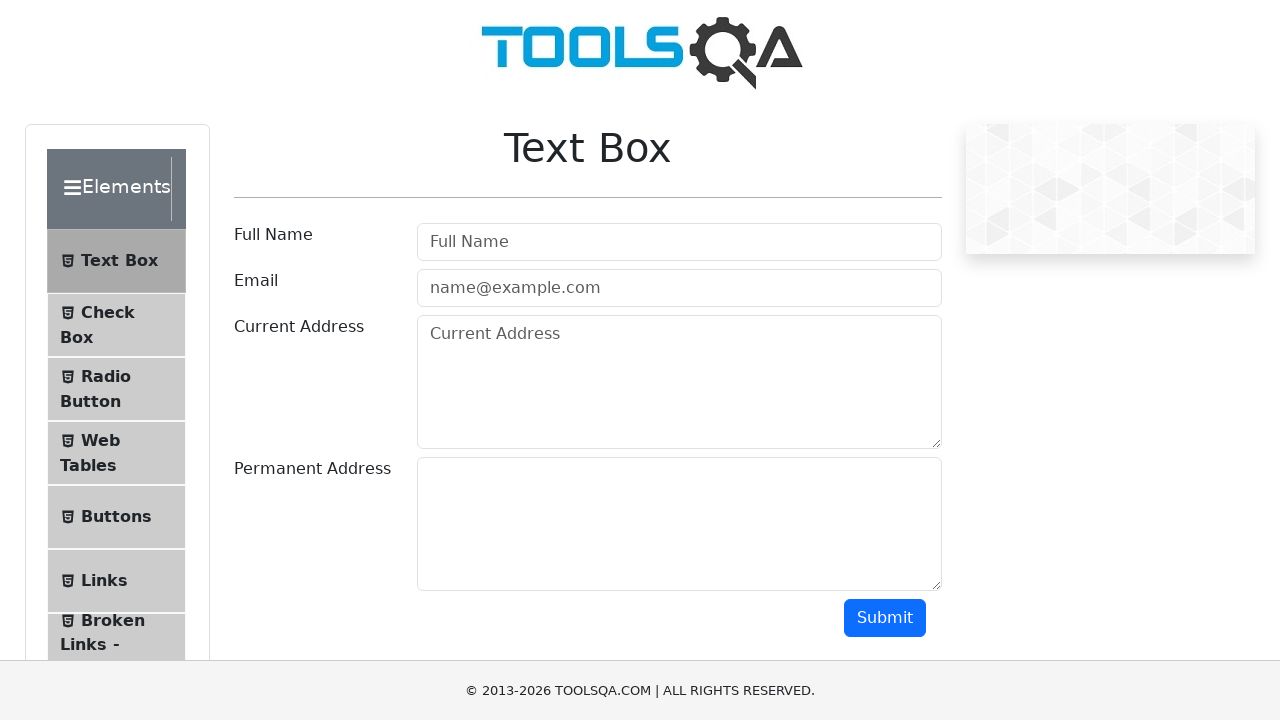

Filled full name field with 'Ram' on //input[@id='userName']
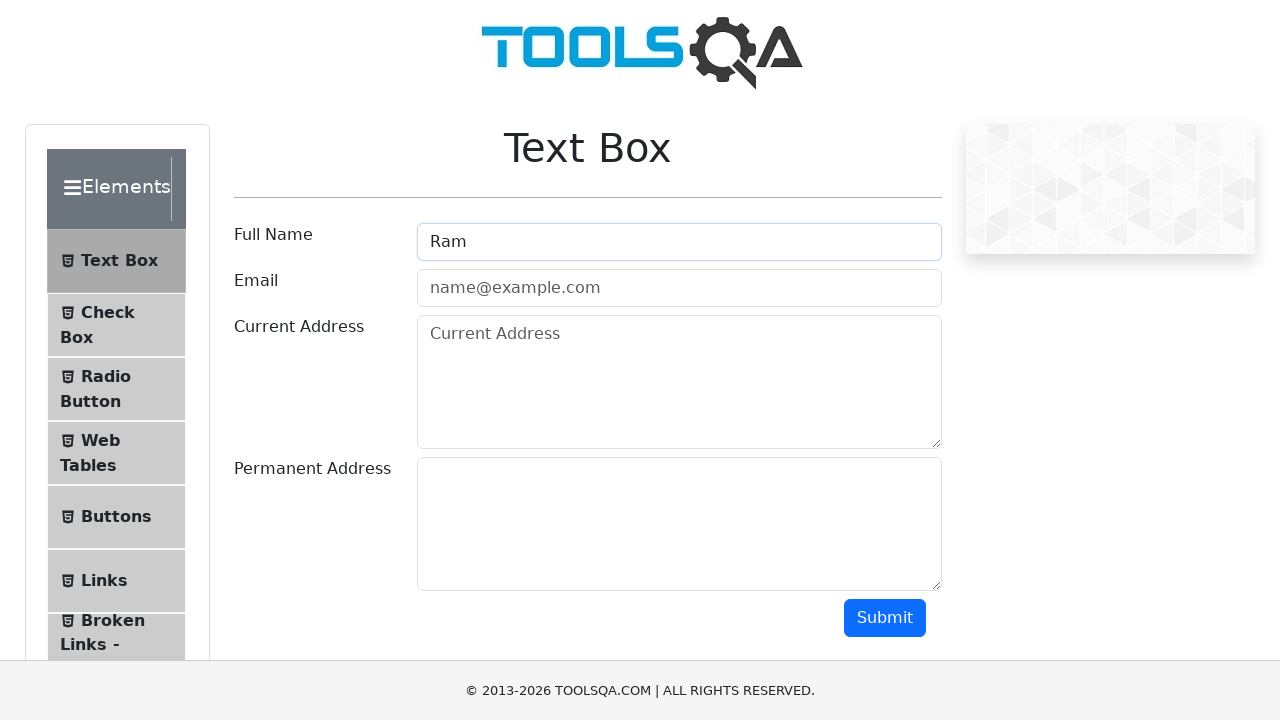

Filled email field with 'ram@gmail.com' on //input[@id='userEmail']
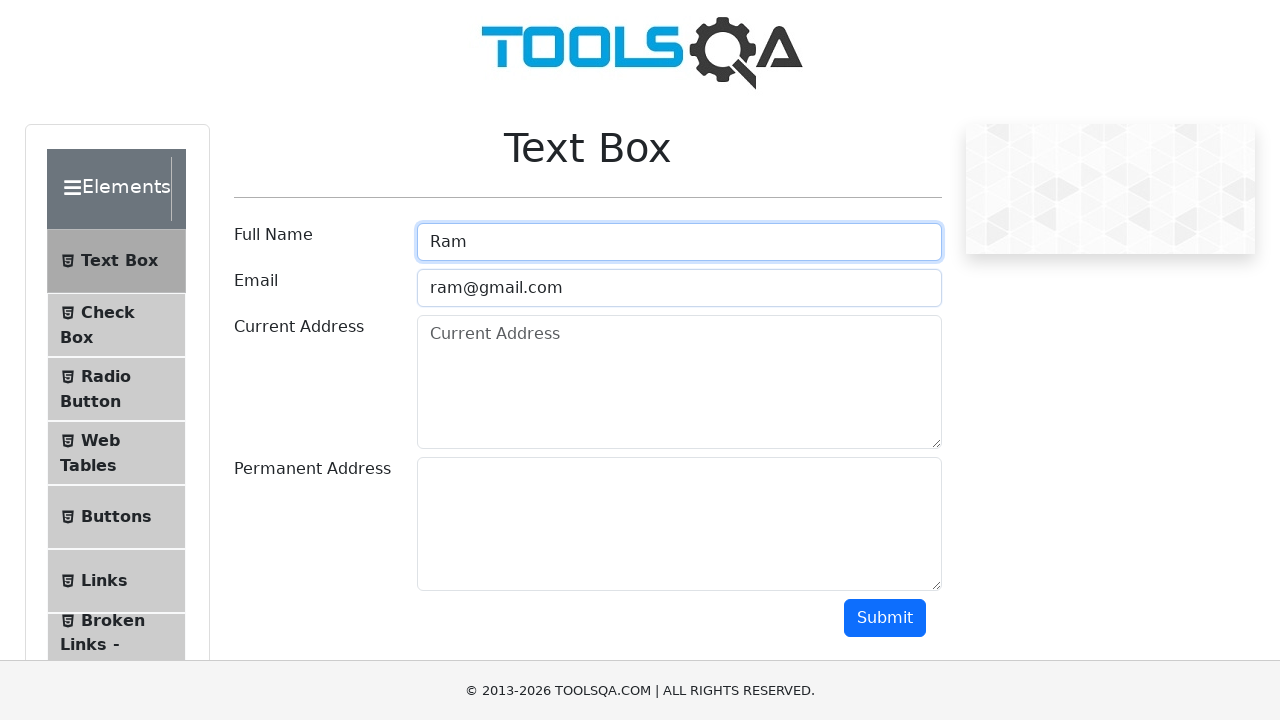

Filled current address field with 'putalisadak' on //textarea[@id='currentAddress']
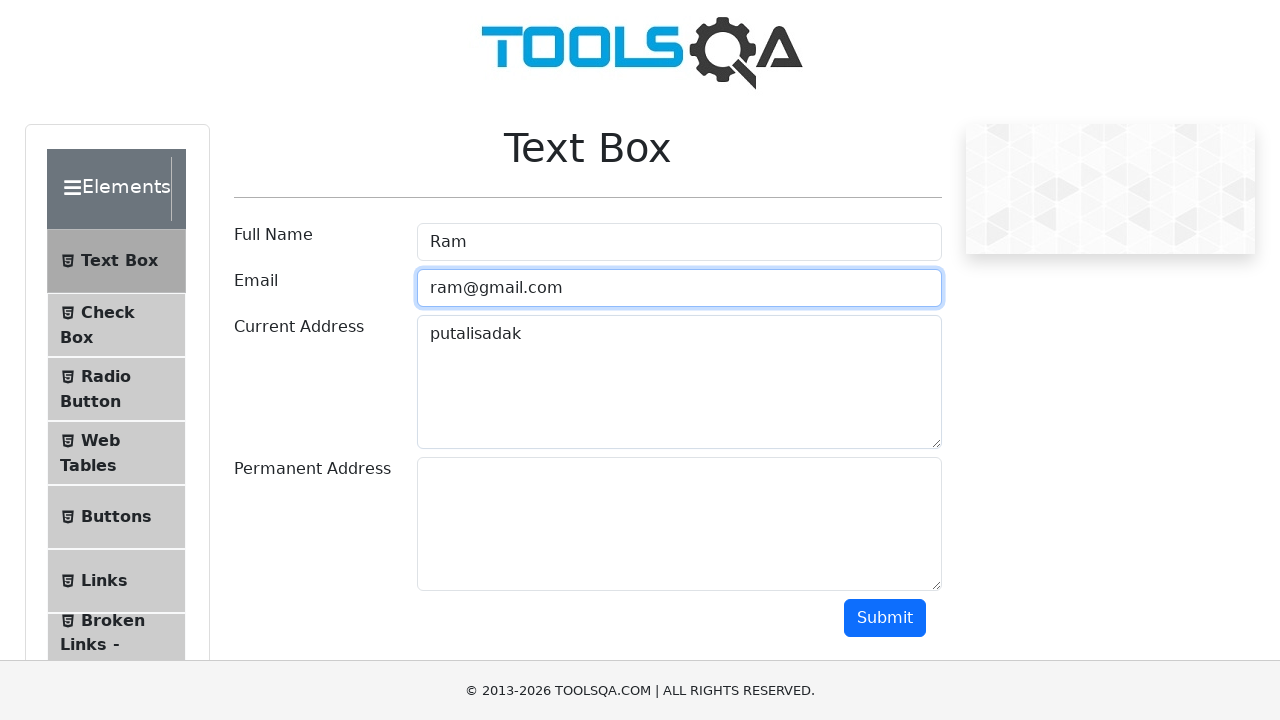

Filled permanent address field with 'Butwal' on //textarea[@id='permanentAddress']
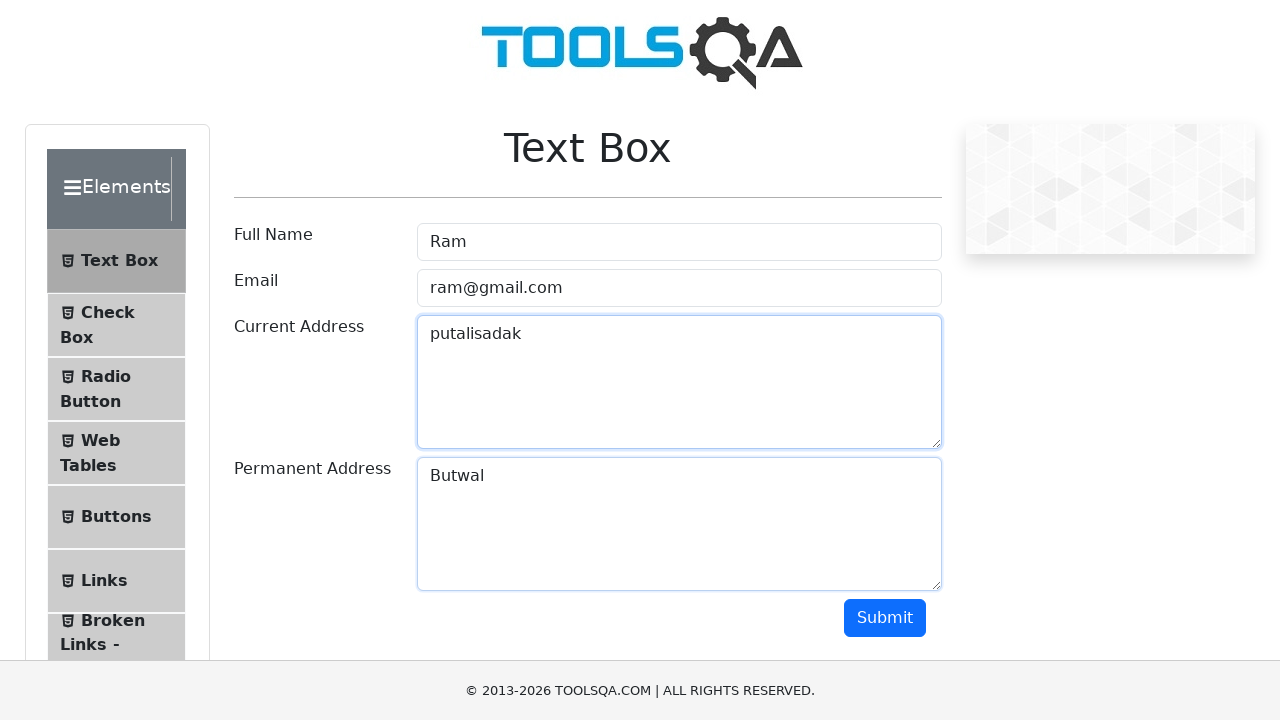

Clicked submit button to submit the form at (885, 618) on #submit
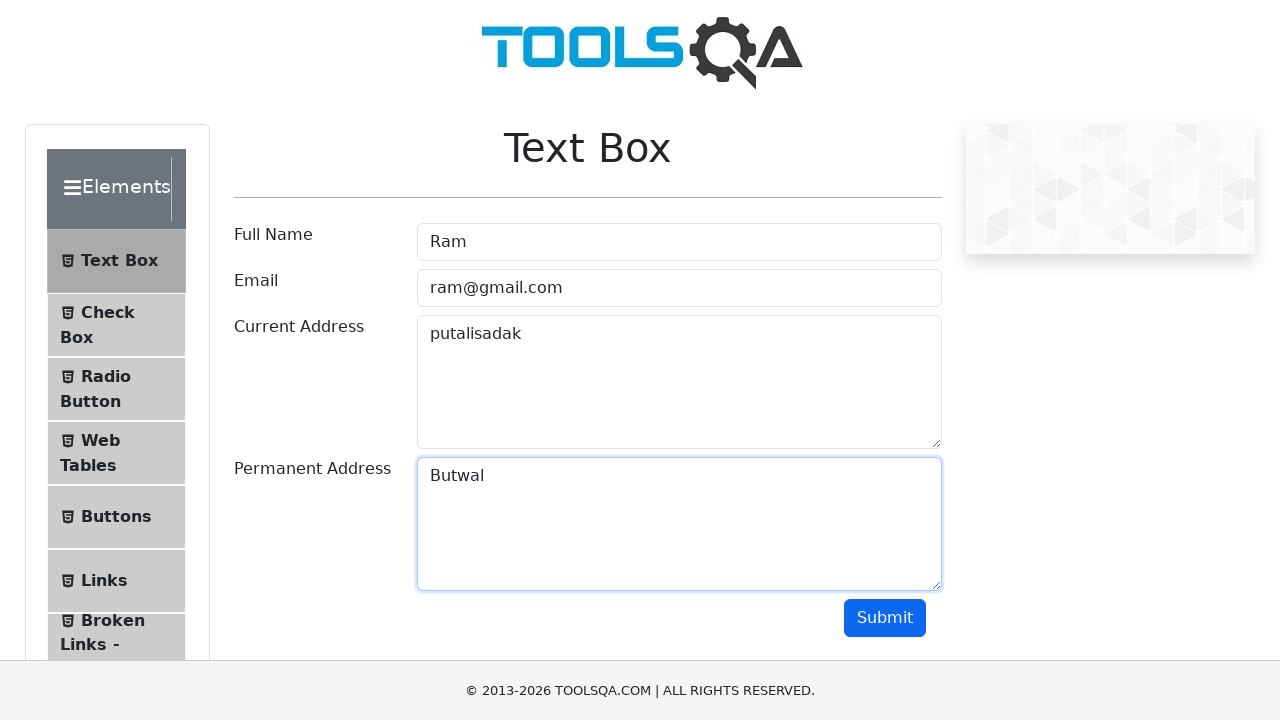

Form submission completed and output section appeared
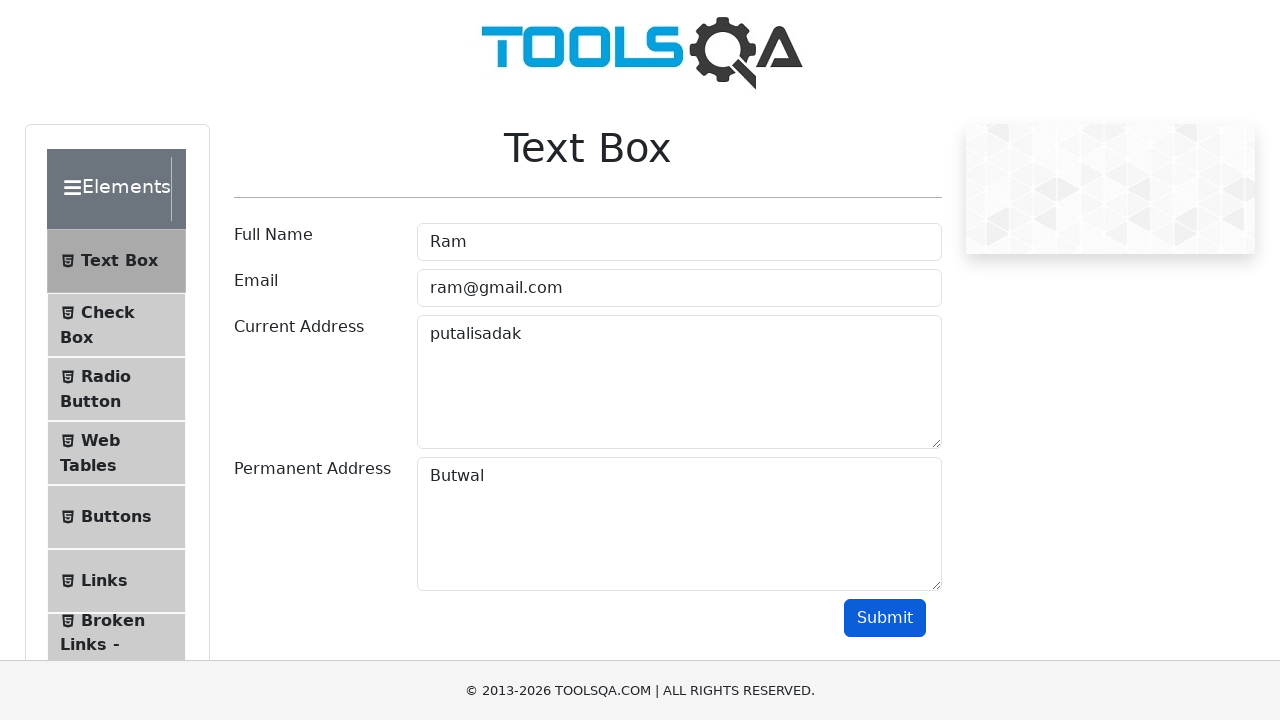

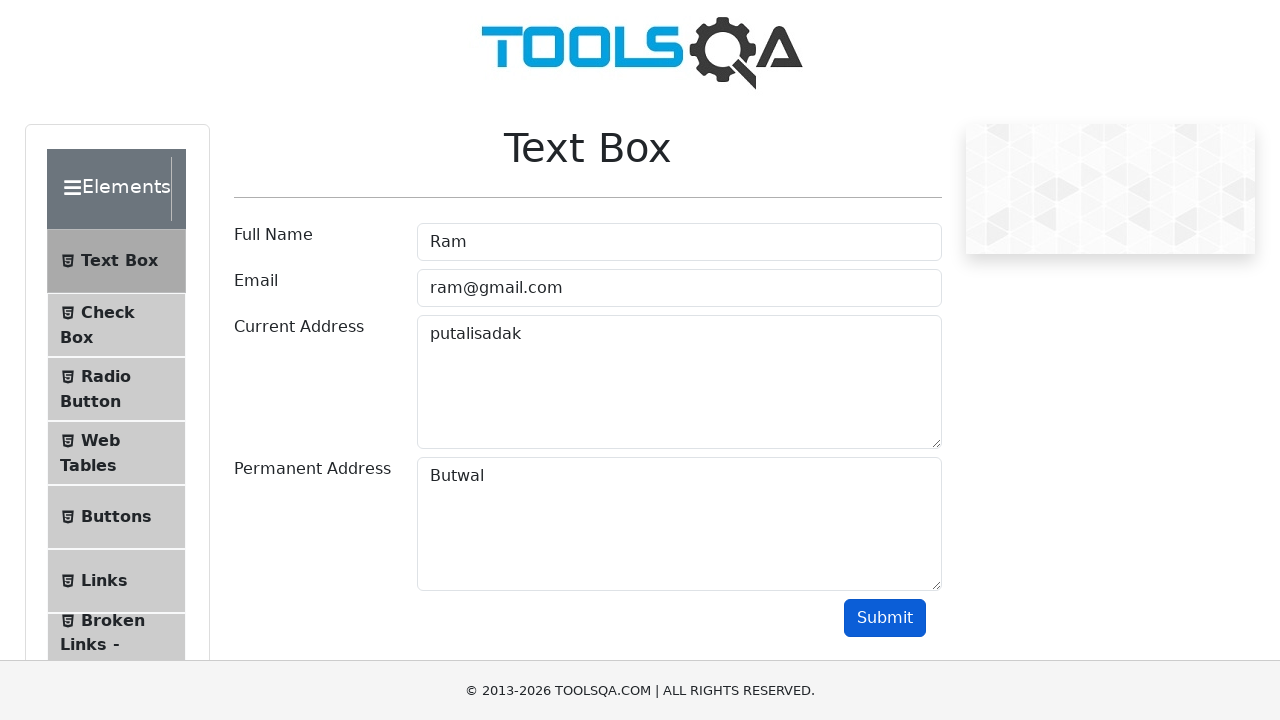